Tests window switching functionality by clicking a button that opens a new tab/window, then iterates through all open windows to verify they can be accessed

Starting URL: https://demo.automationtesting.in/Windows.html

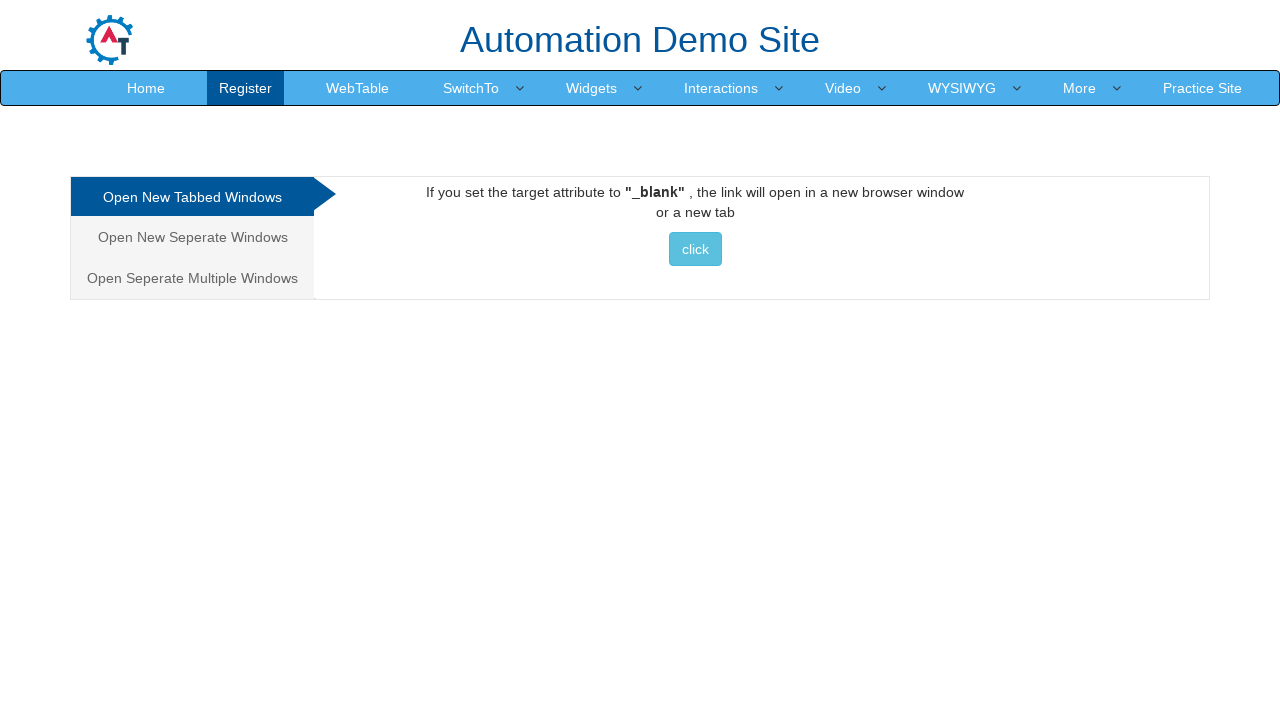

Clicked button to open new tab/window at (695, 249) on xpath=//*[@id='Tabbed']/a/button
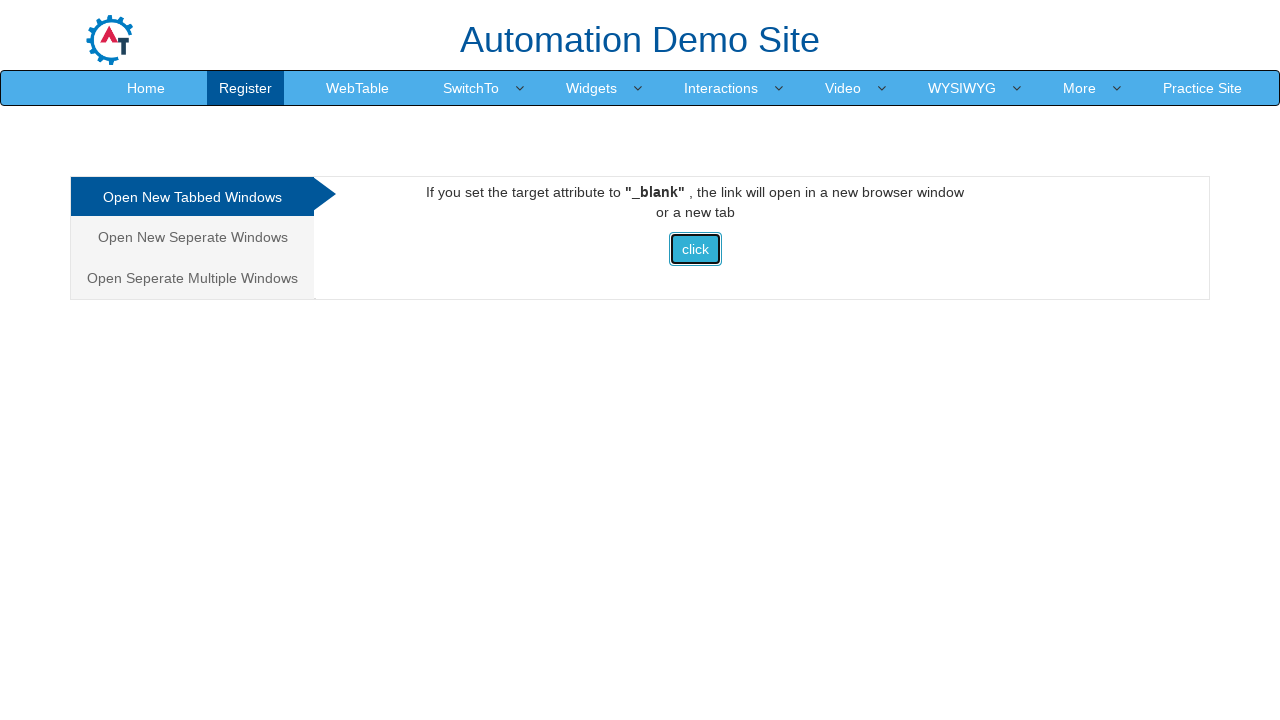

Waited for new page to open
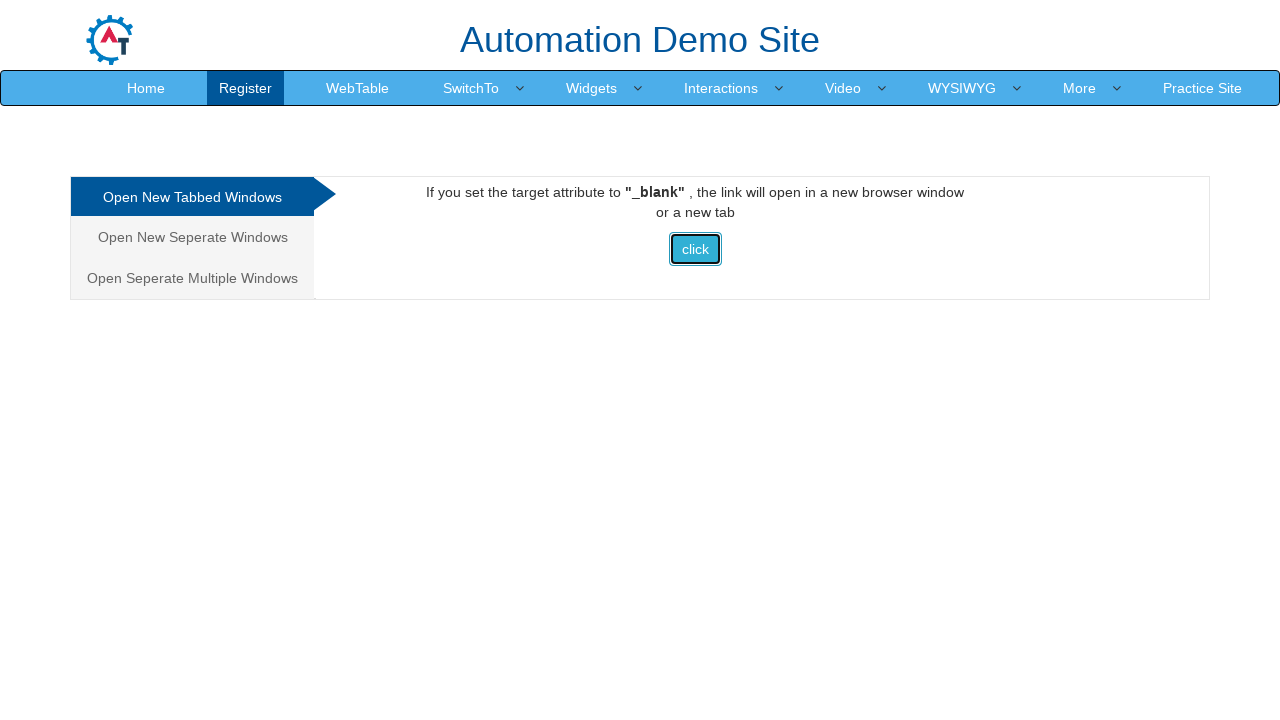

Retrieved all open pages (2 page(s) found)
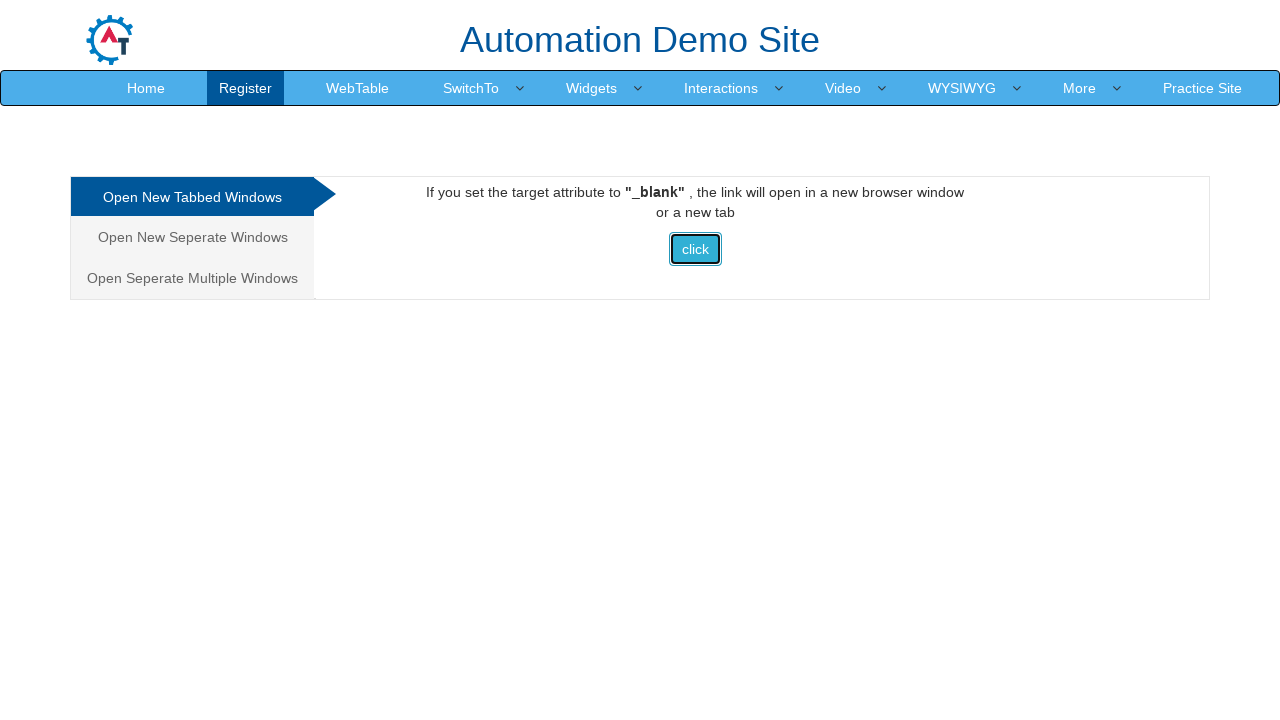

Brought page to front
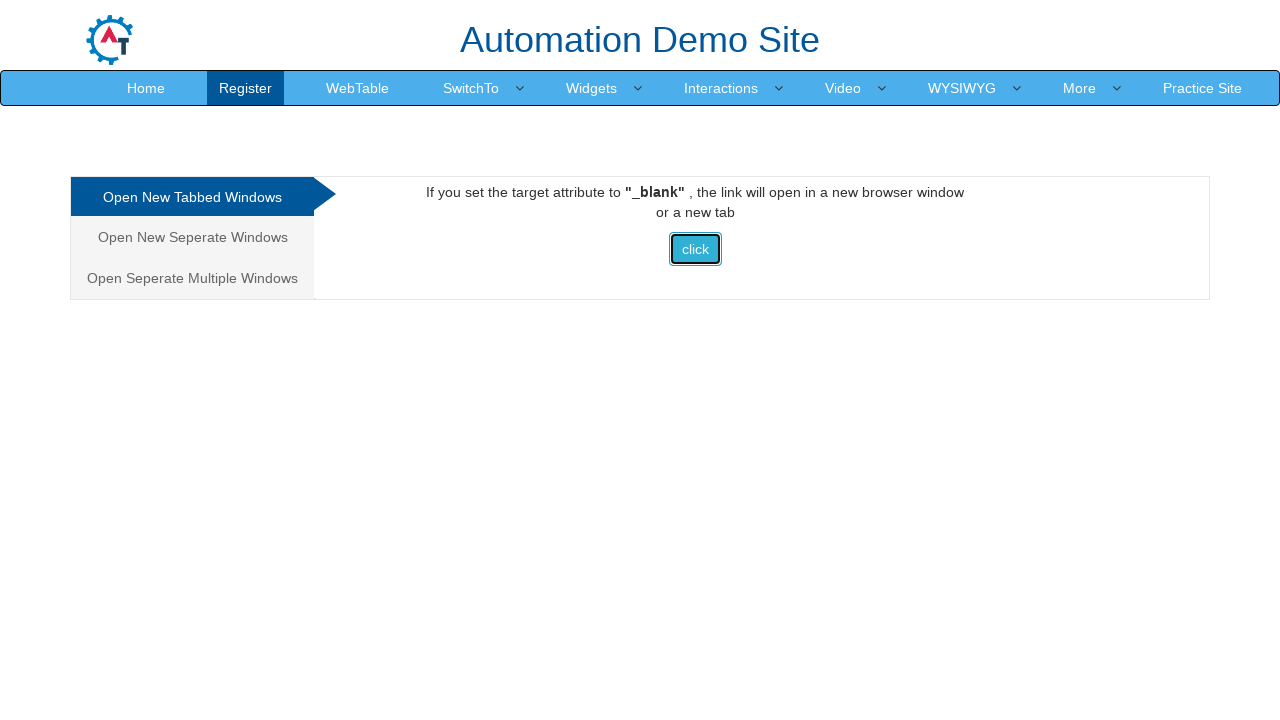

Page loaded with domcontentloaded state
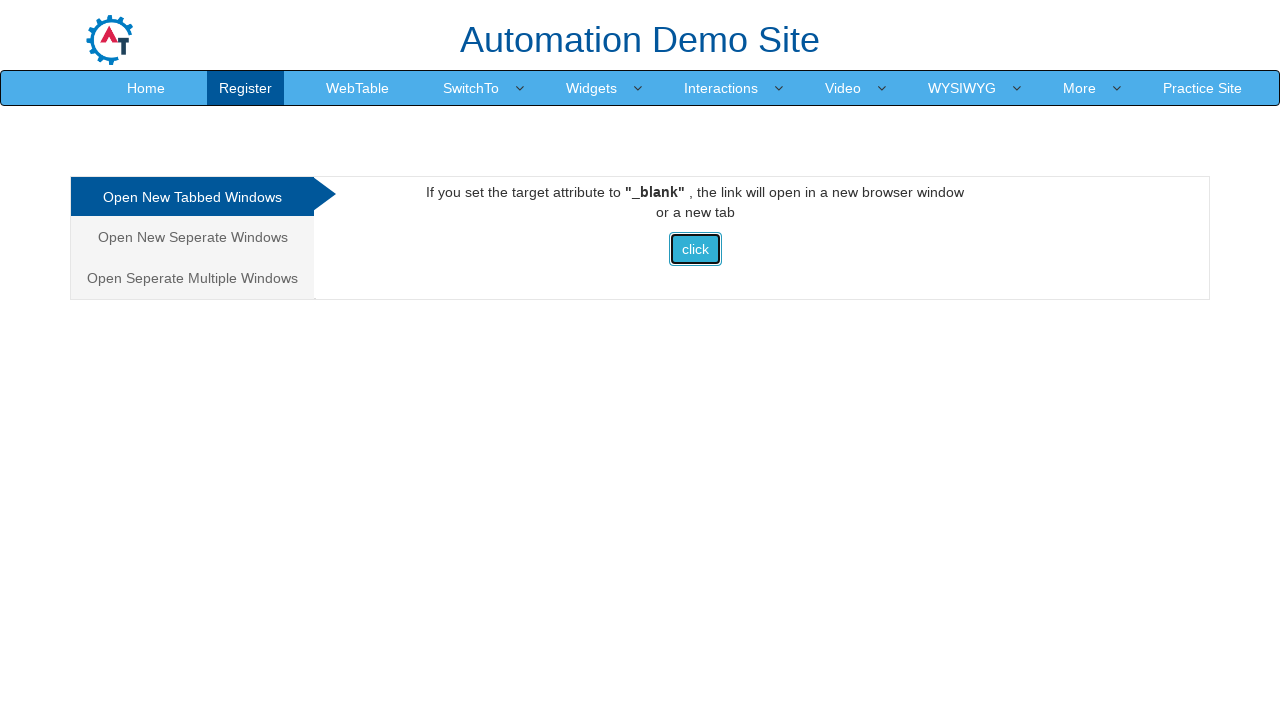

Retrieved page title: 'Frames & windows'
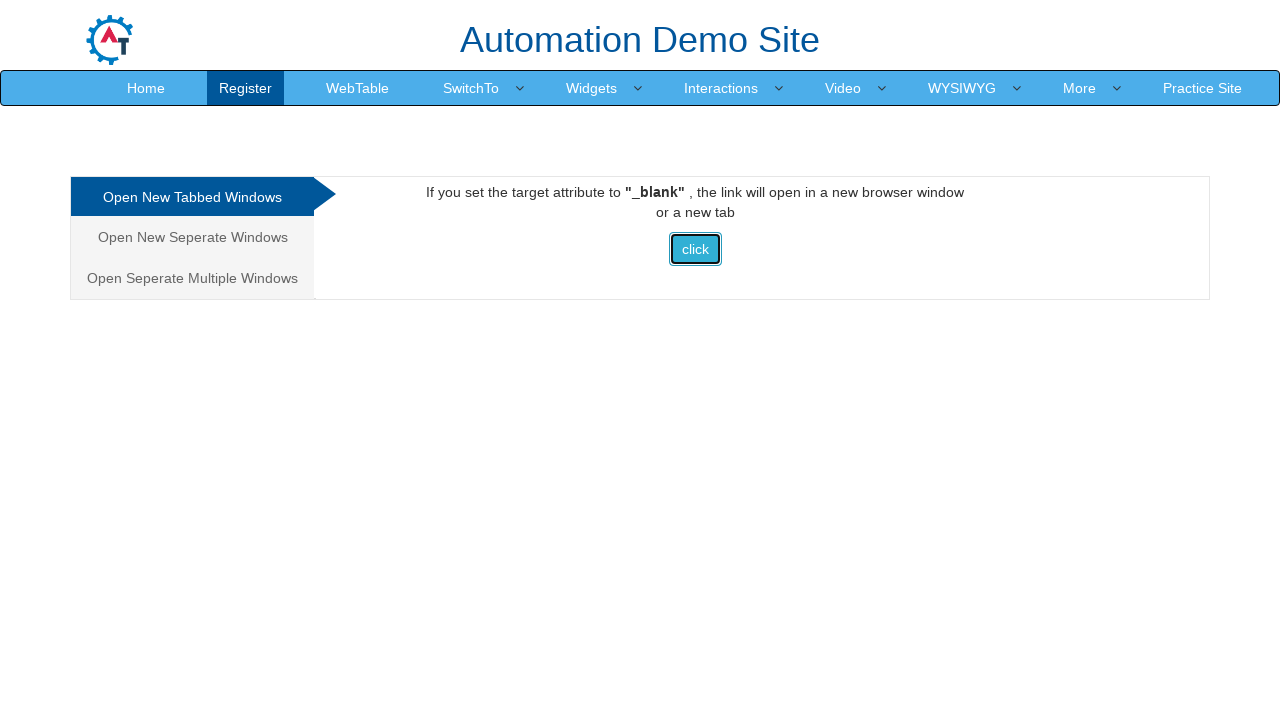

Brought page to front
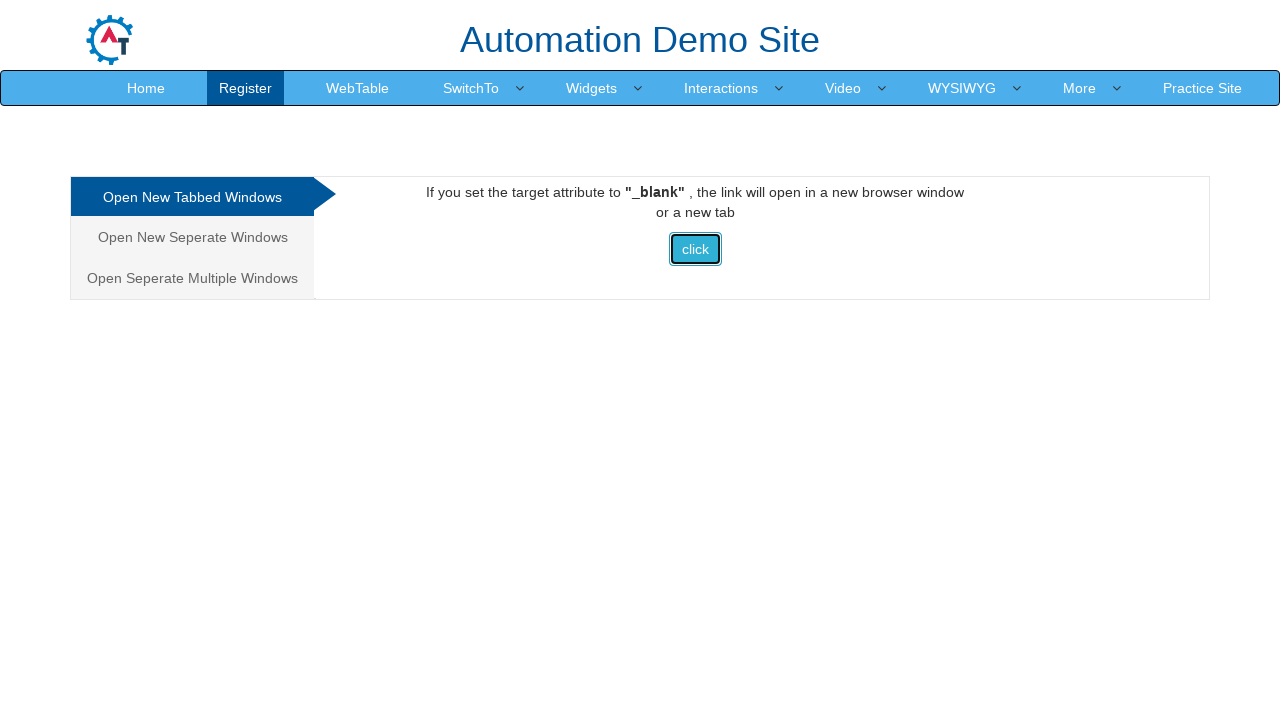

Page loaded with domcontentloaded state
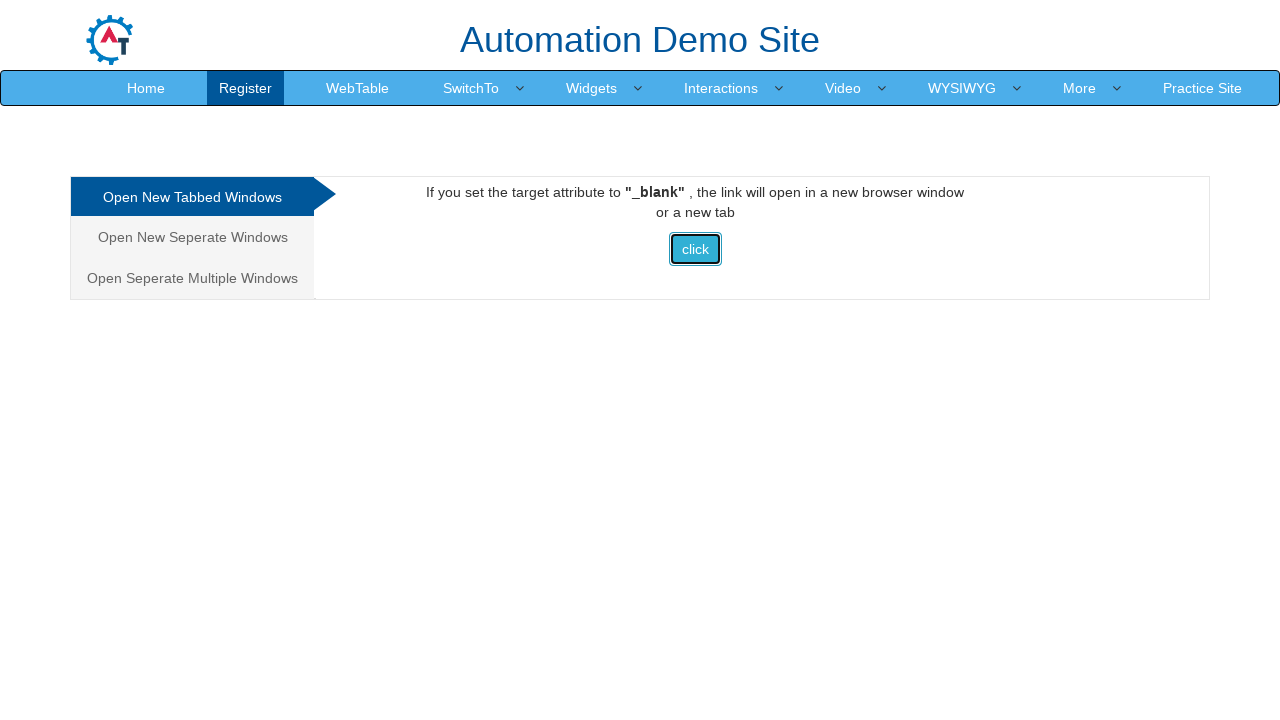

Retrieved page title: 'Selenium'
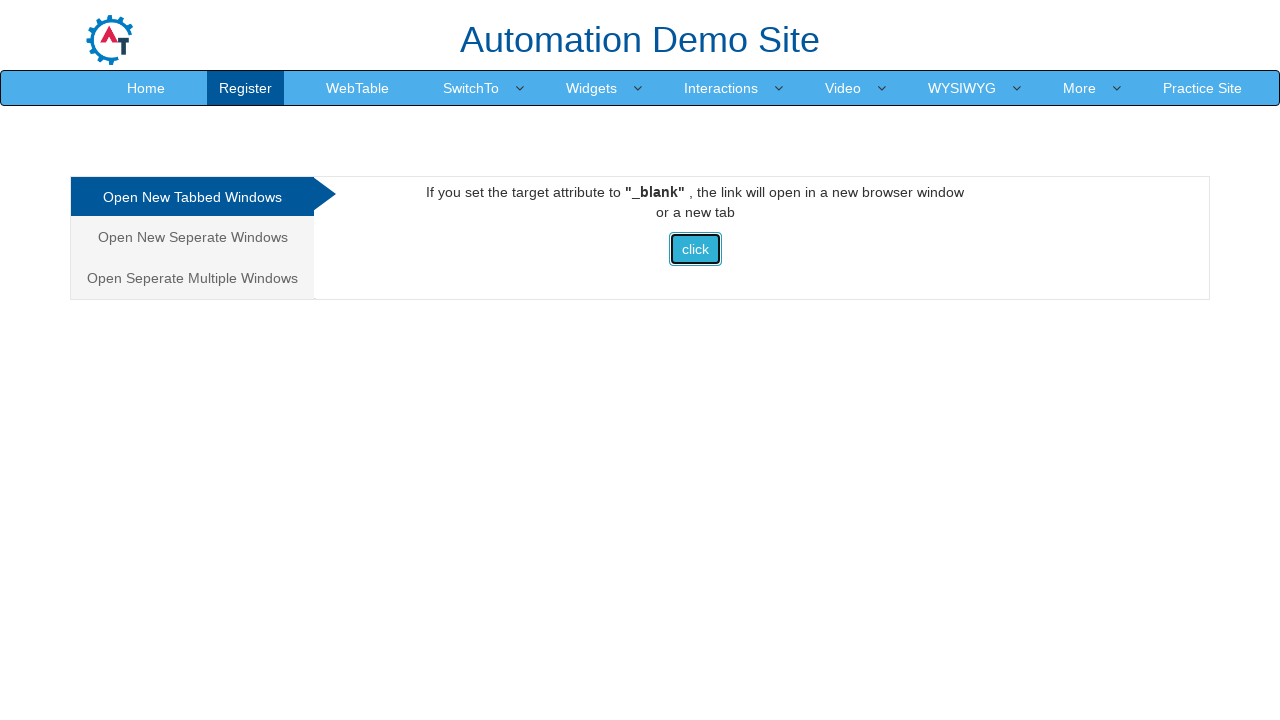

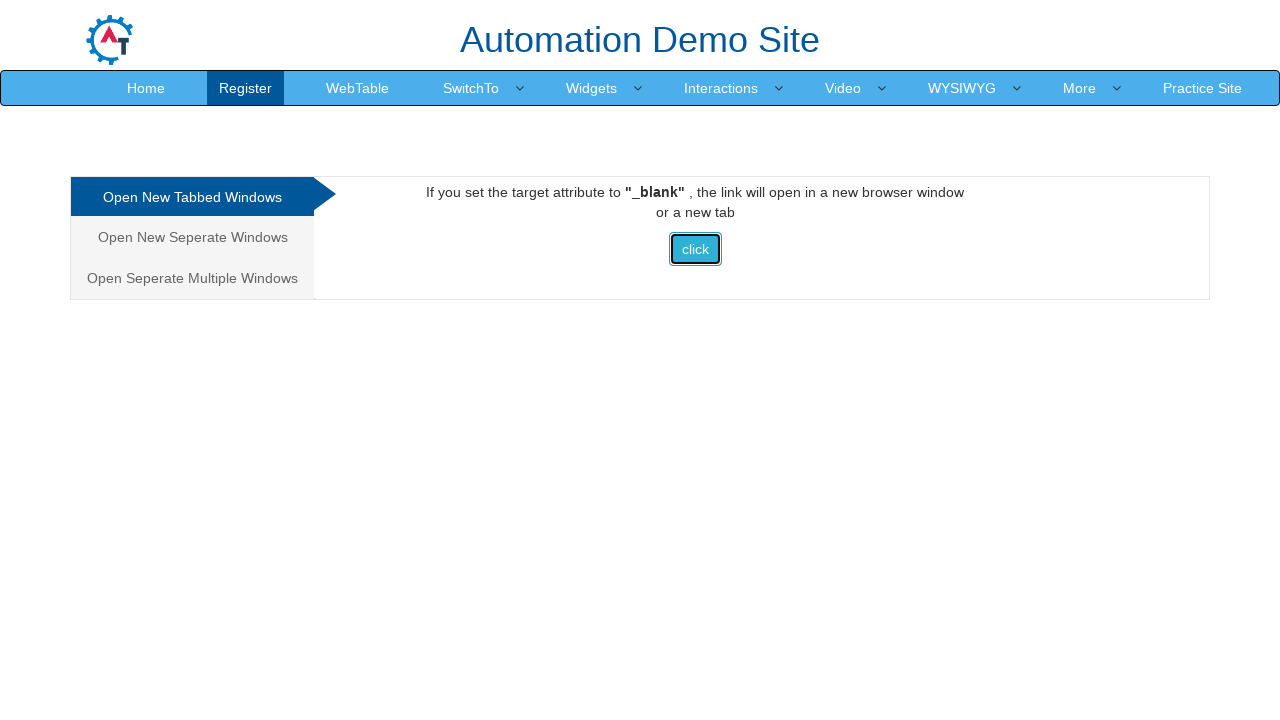